Tests checkbox functionality by verifying default states and toggling checkboxes to confirm selection behavior

Starting URL: https://practice.cydeo.com/checkboxes

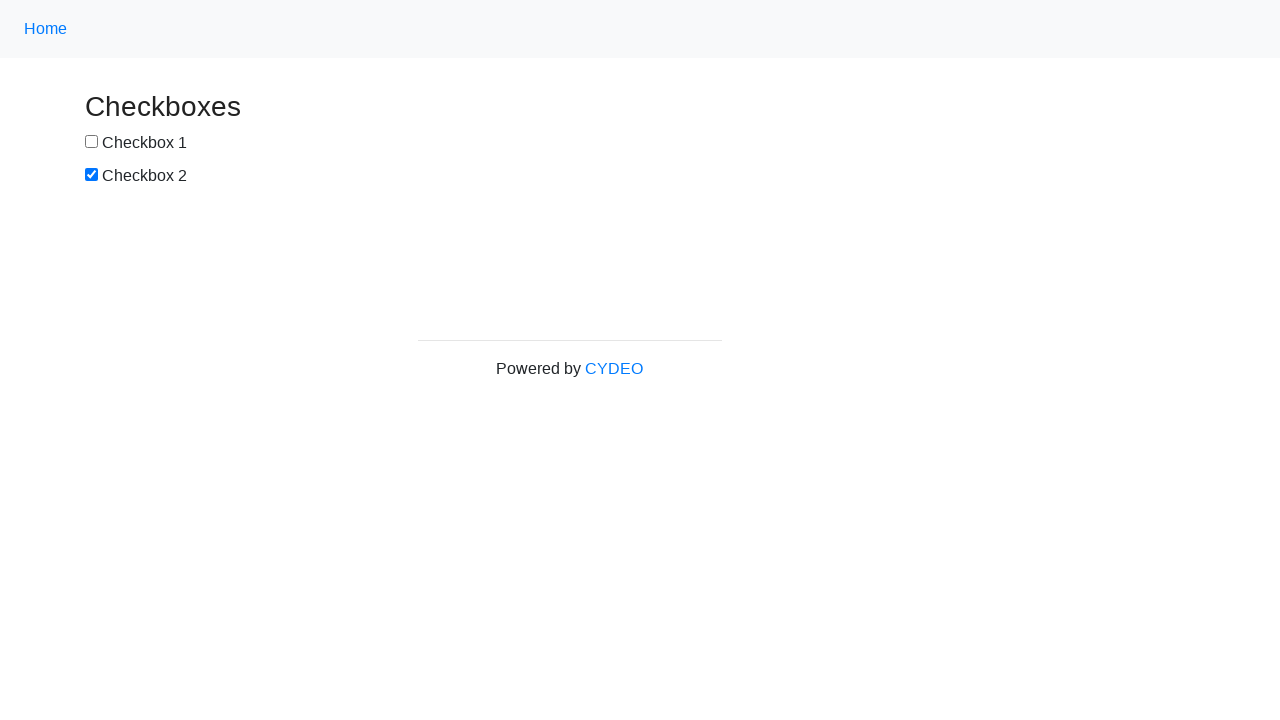

Located checkbox 1 element
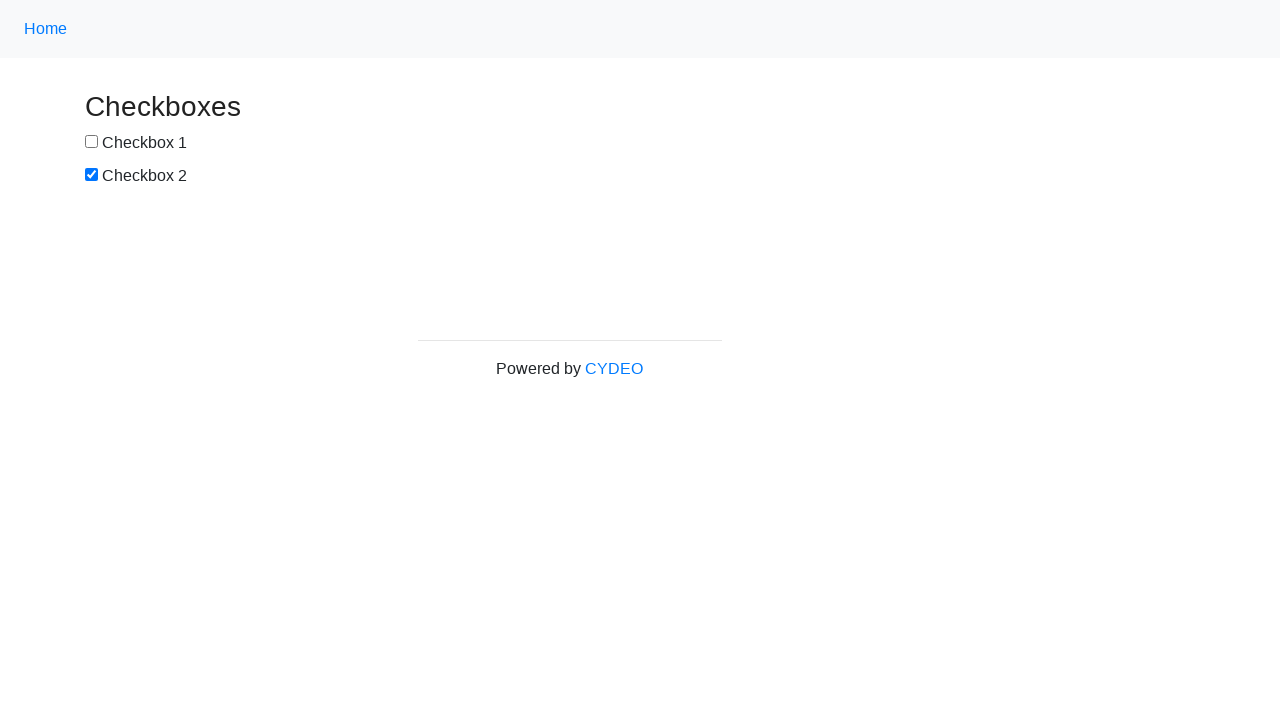

Verified checkbox 1 is not selected by default
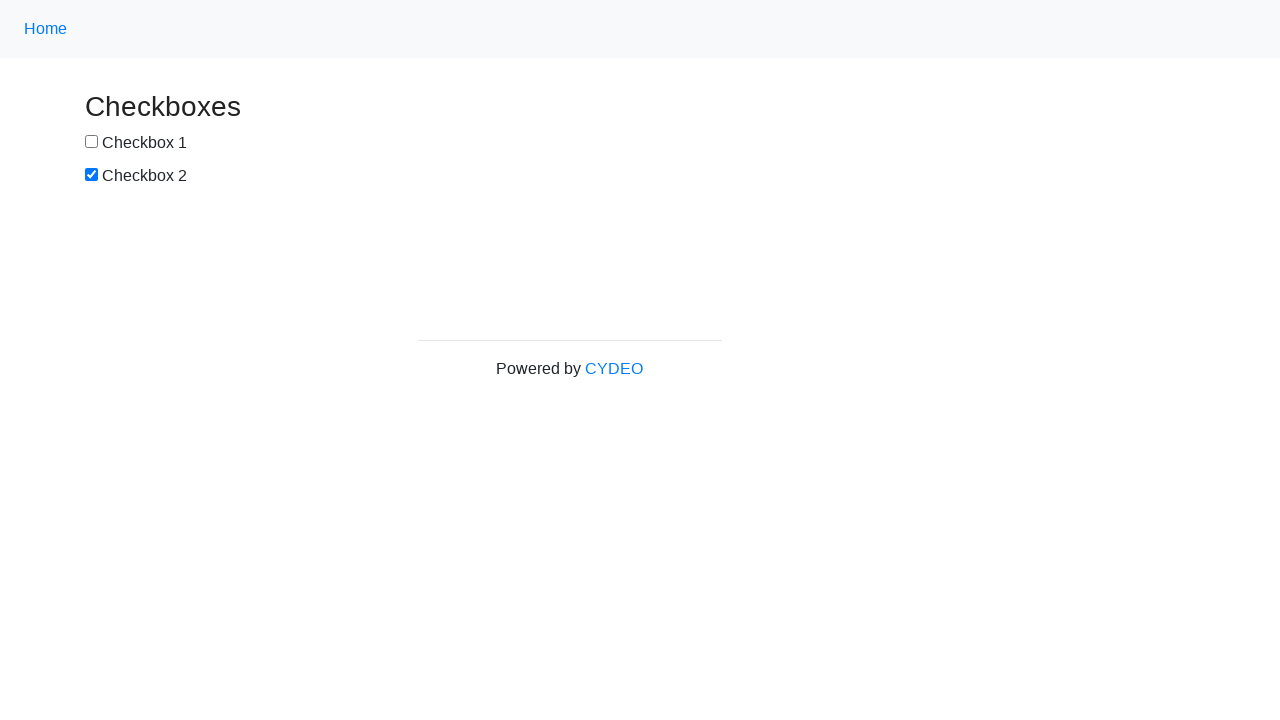

Located checkbox 2 element
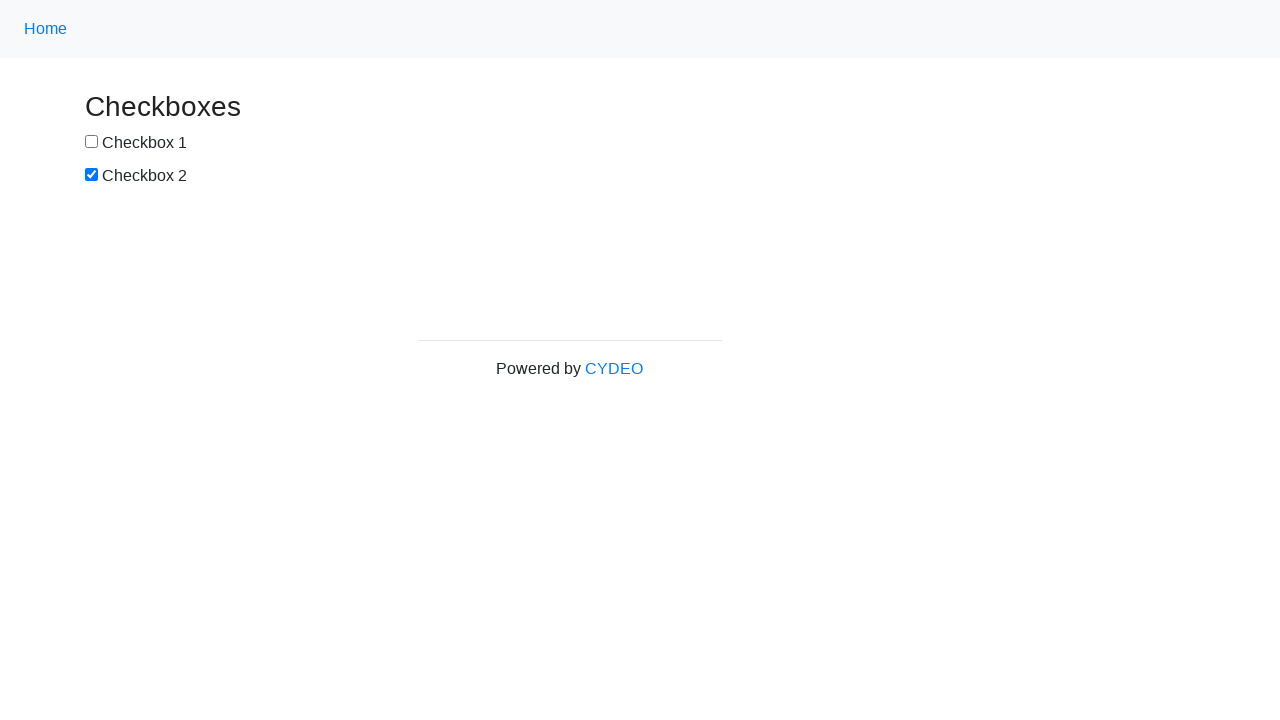

Verified checkbox 2 is selected by default
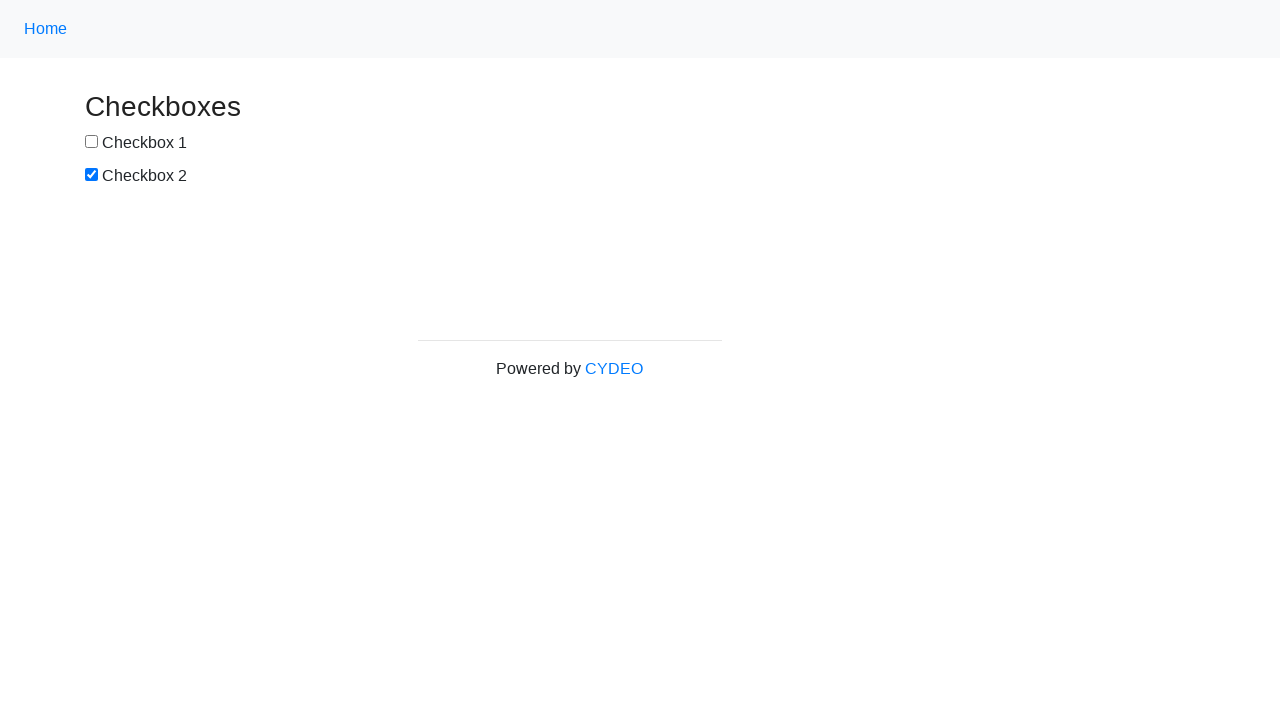

Clicked checkbox 1 to select it at (92, 142) on input#box1
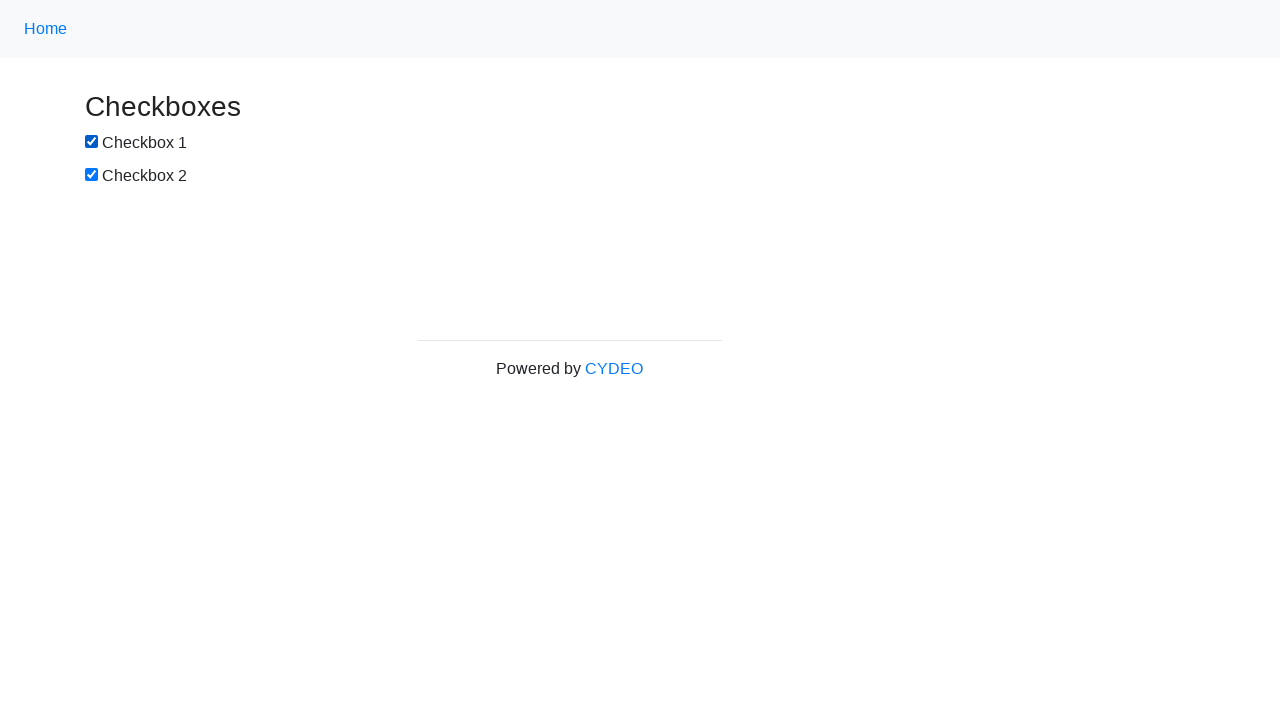

Clicked checkbox 2 to deselect it at (92, 175) on input#box2
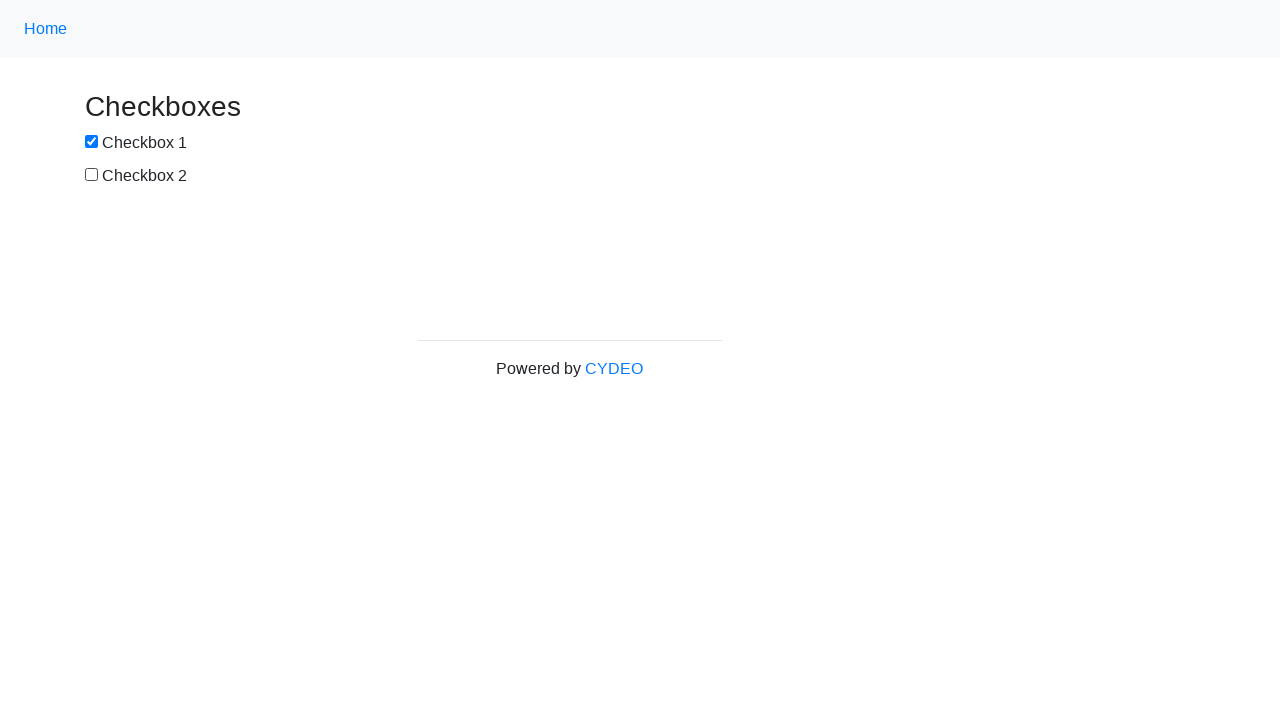

Verified checkbox 1 is now selected
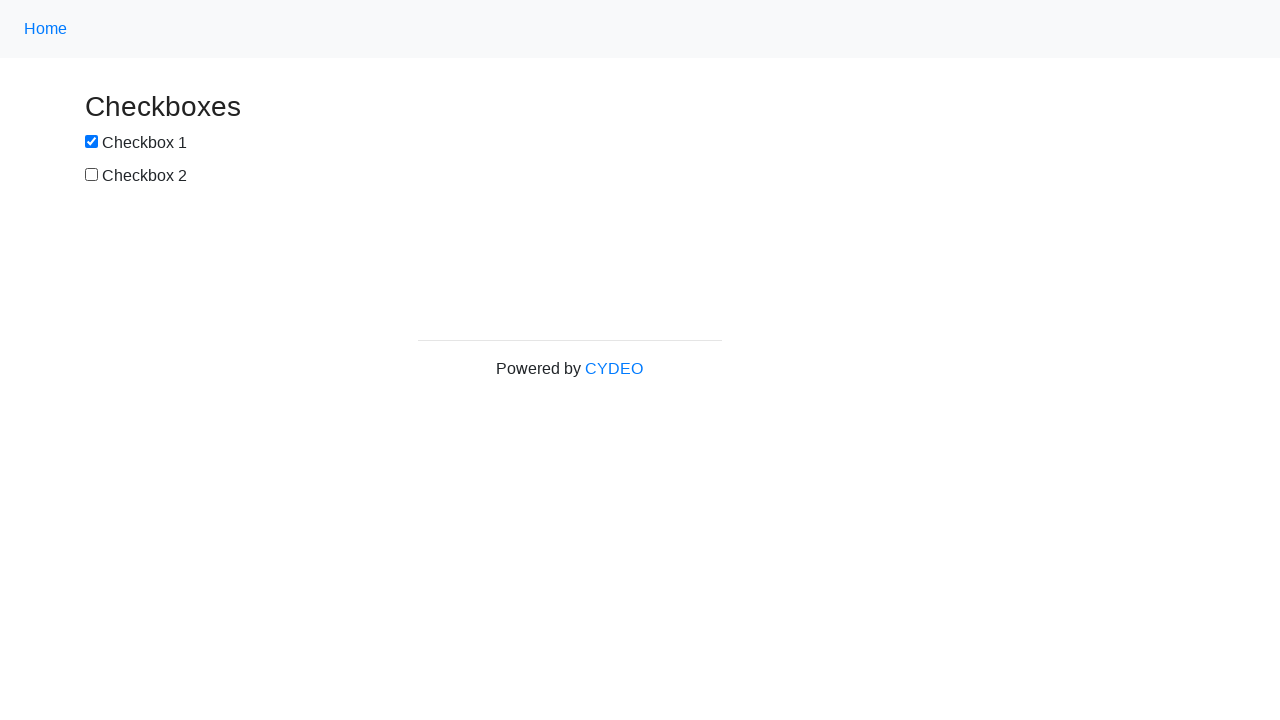

Verified checkbox 2 is now not selected
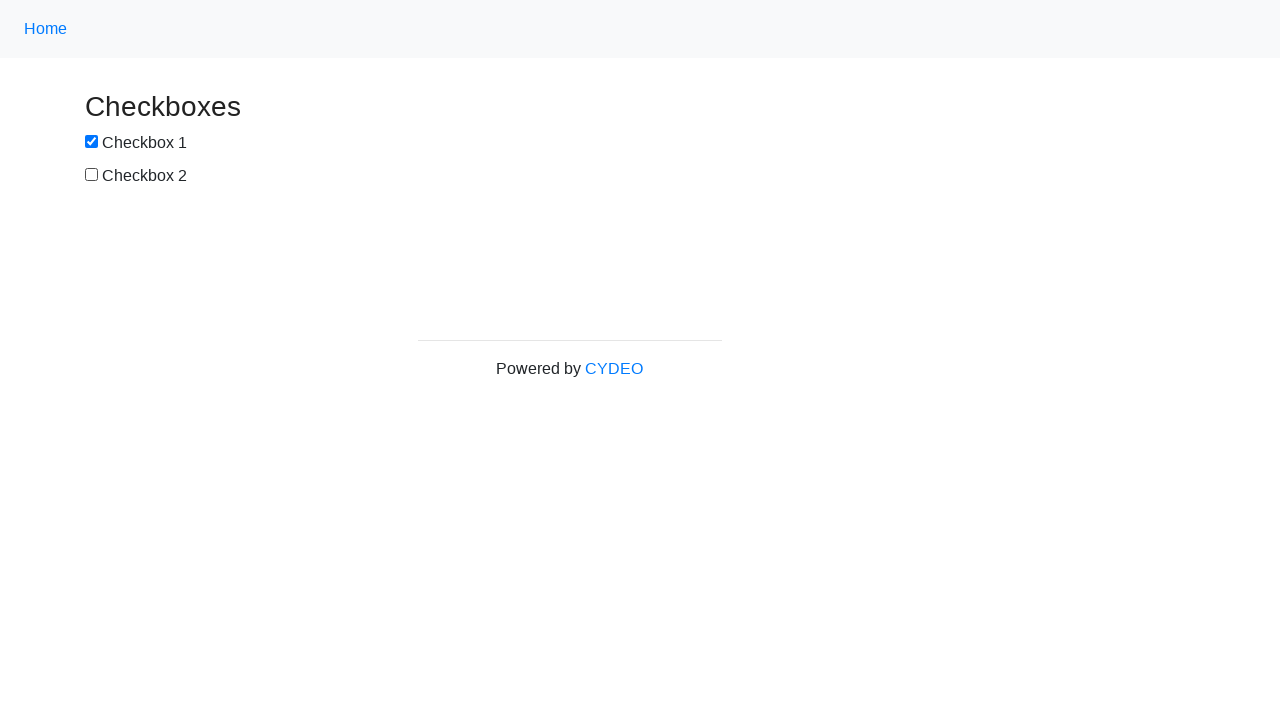

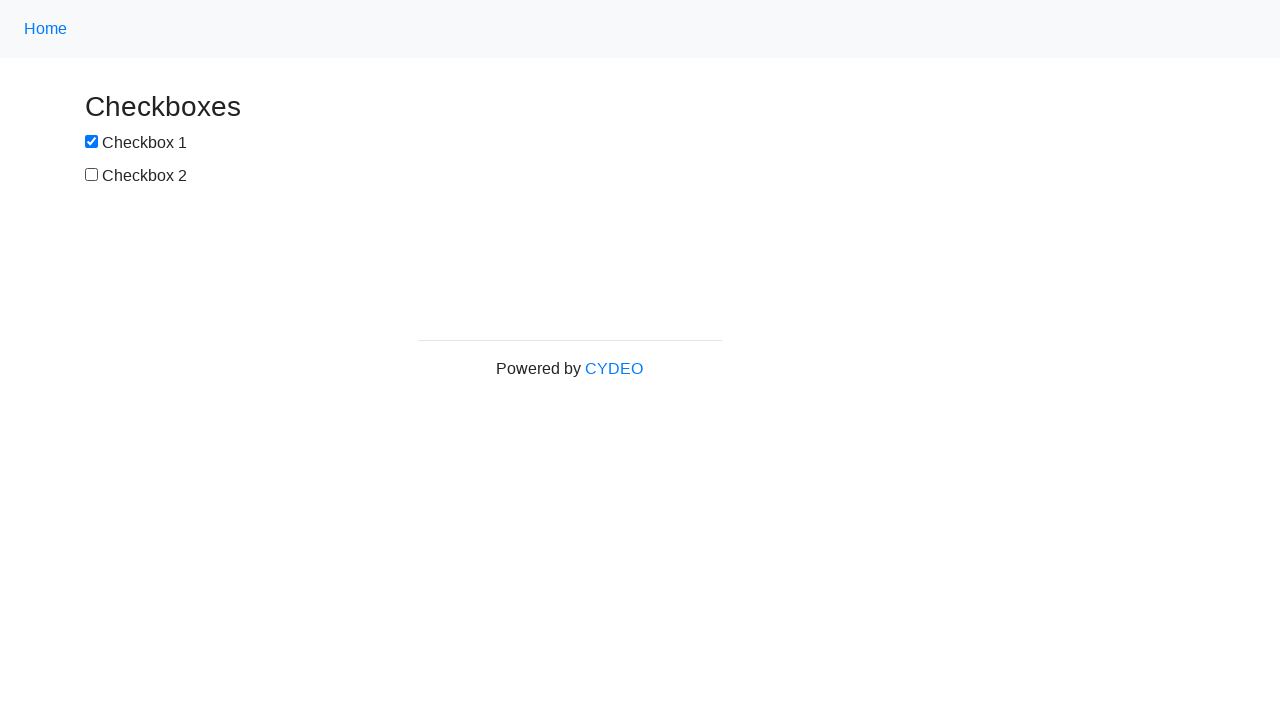